Finds the datepicker element by class name and verifies its ID attribute

Starting URL: https://jqueryui.com/resources/demos/datepicker/inline.html

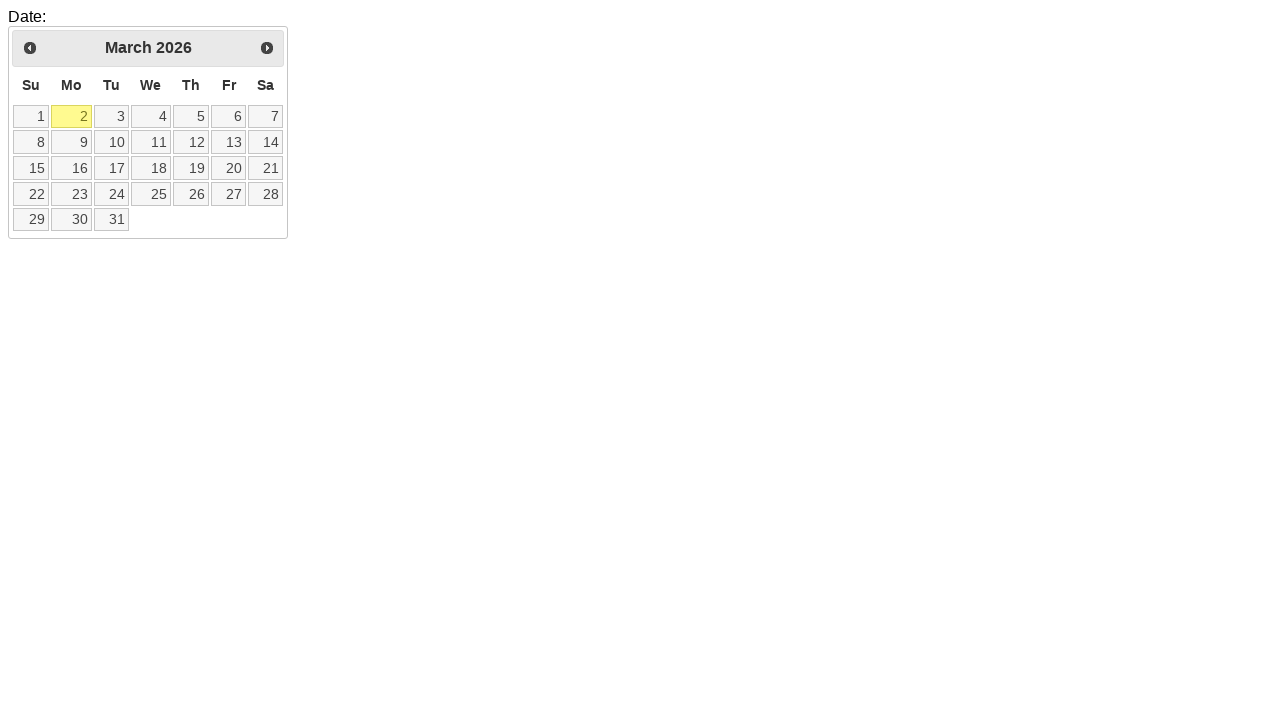

Navigated to jQuery UI datepicker demo page
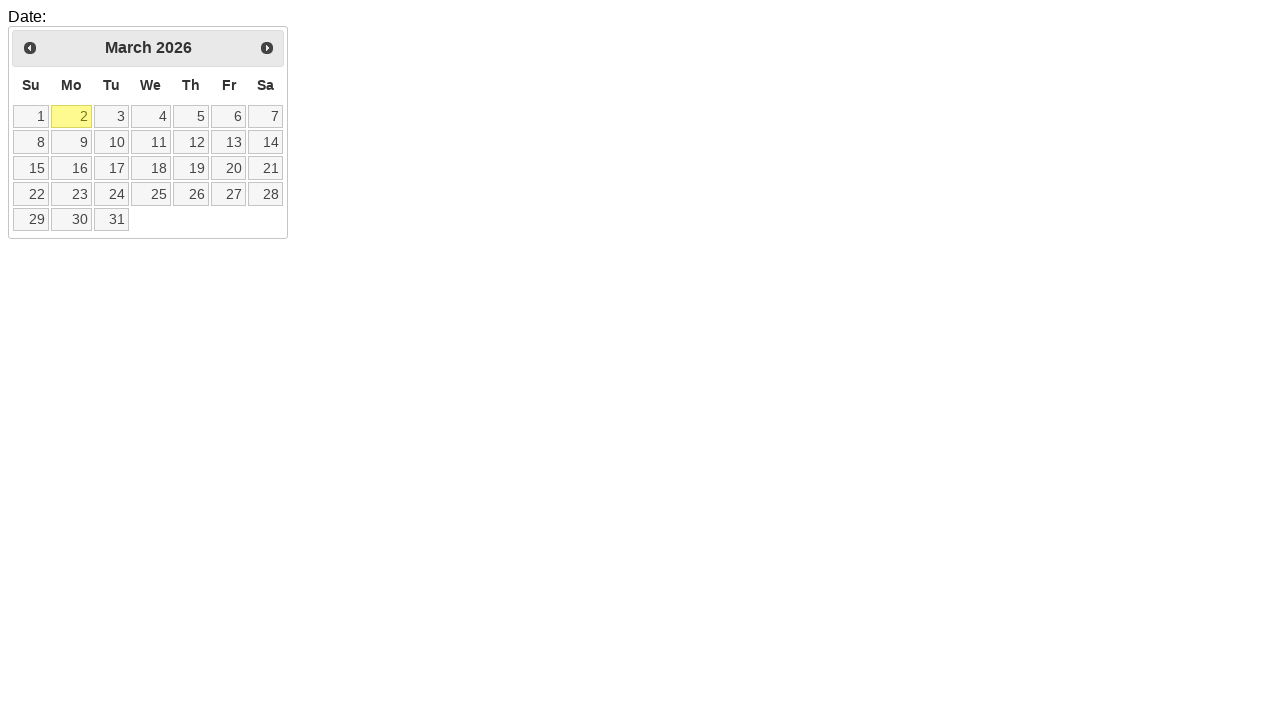

Located datepicker element by class name 'hasDatepicker'
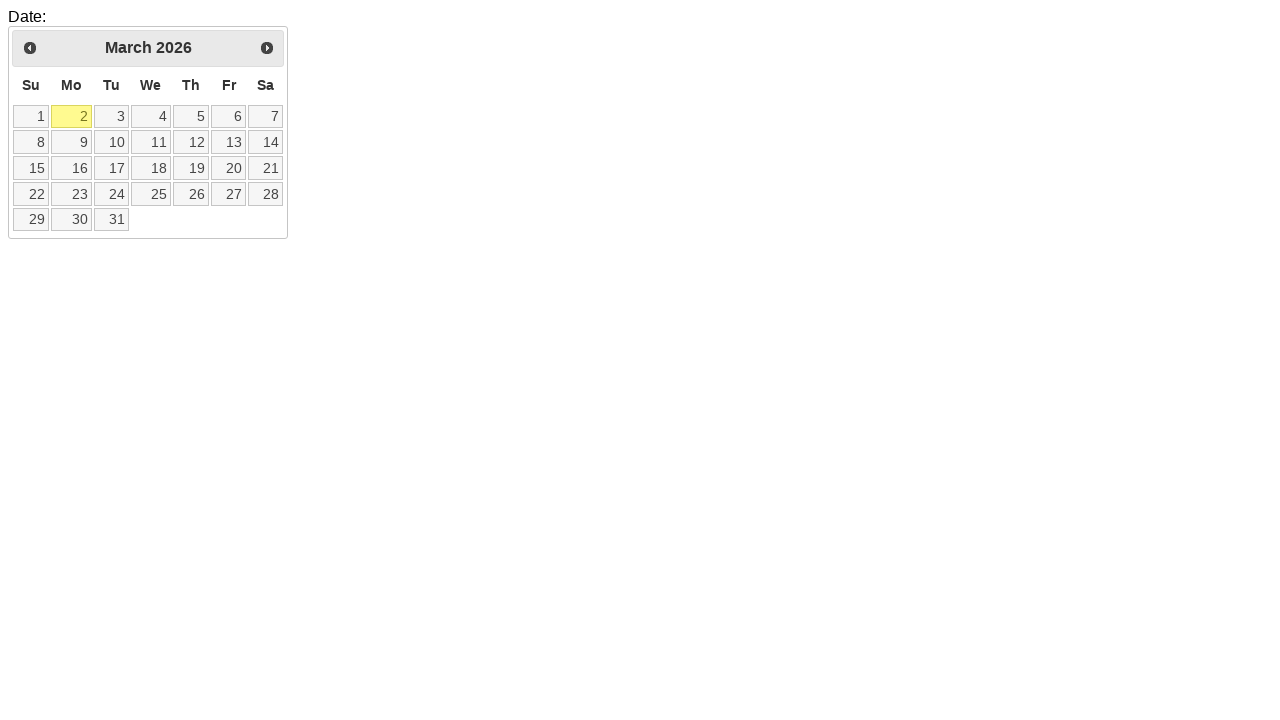

Verified datepicker element has ID attribute equal to 'datepicker'
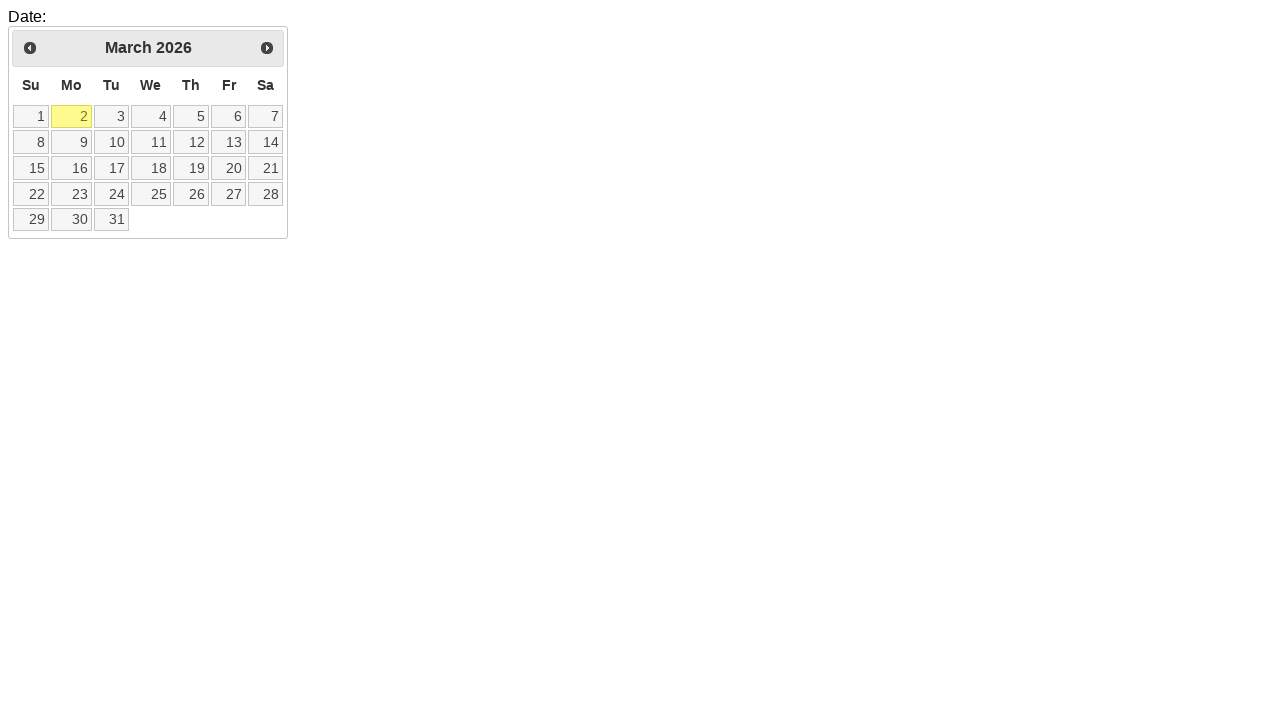

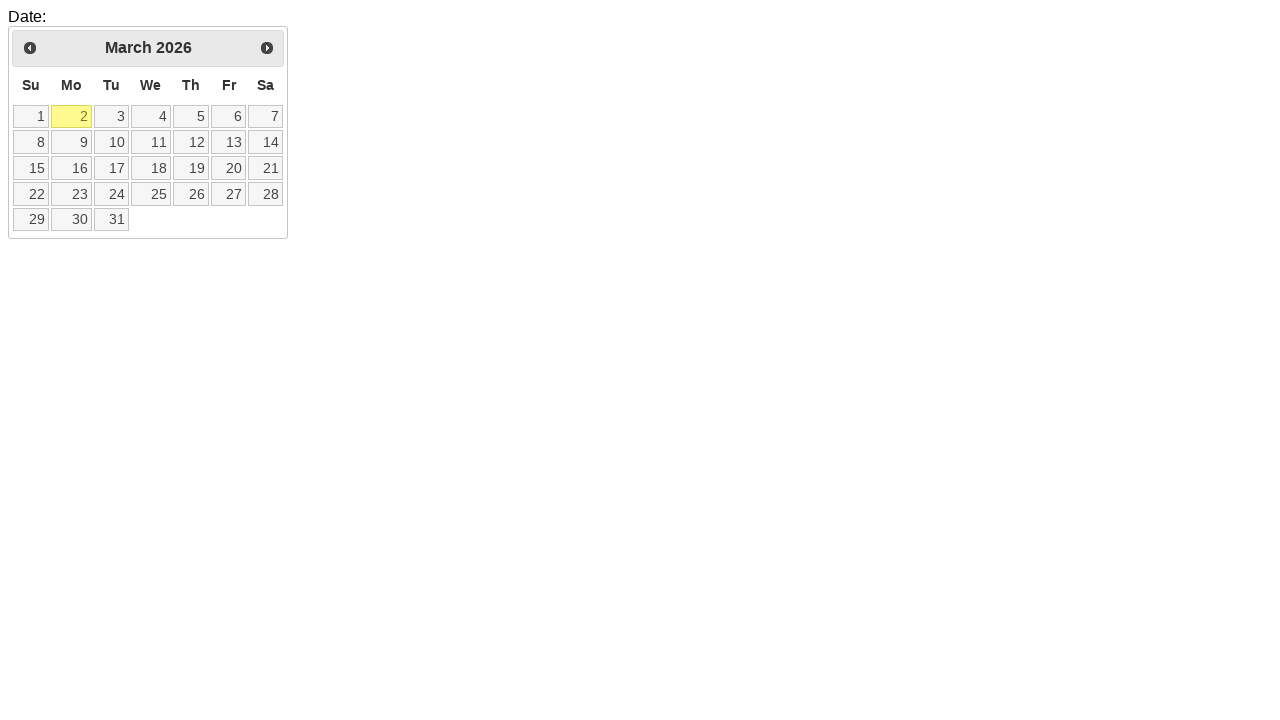